Tests various alert handling scenarios including accepting alerts, dismissing alerts, and interacting with prompt alerts by entering text

Starting URL: https://www.leafground.com/alert.xhtml

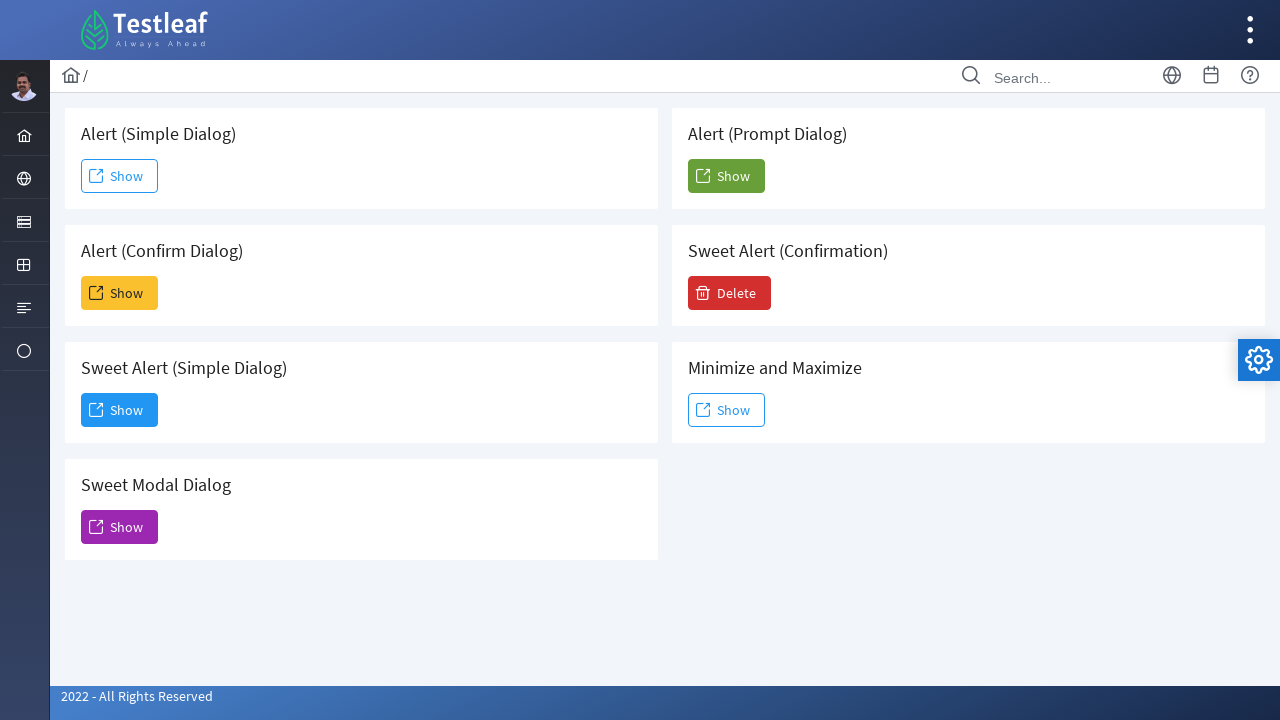

Clicked button to trigger alert at (120, 176) on #j_idt88\:j_idt91
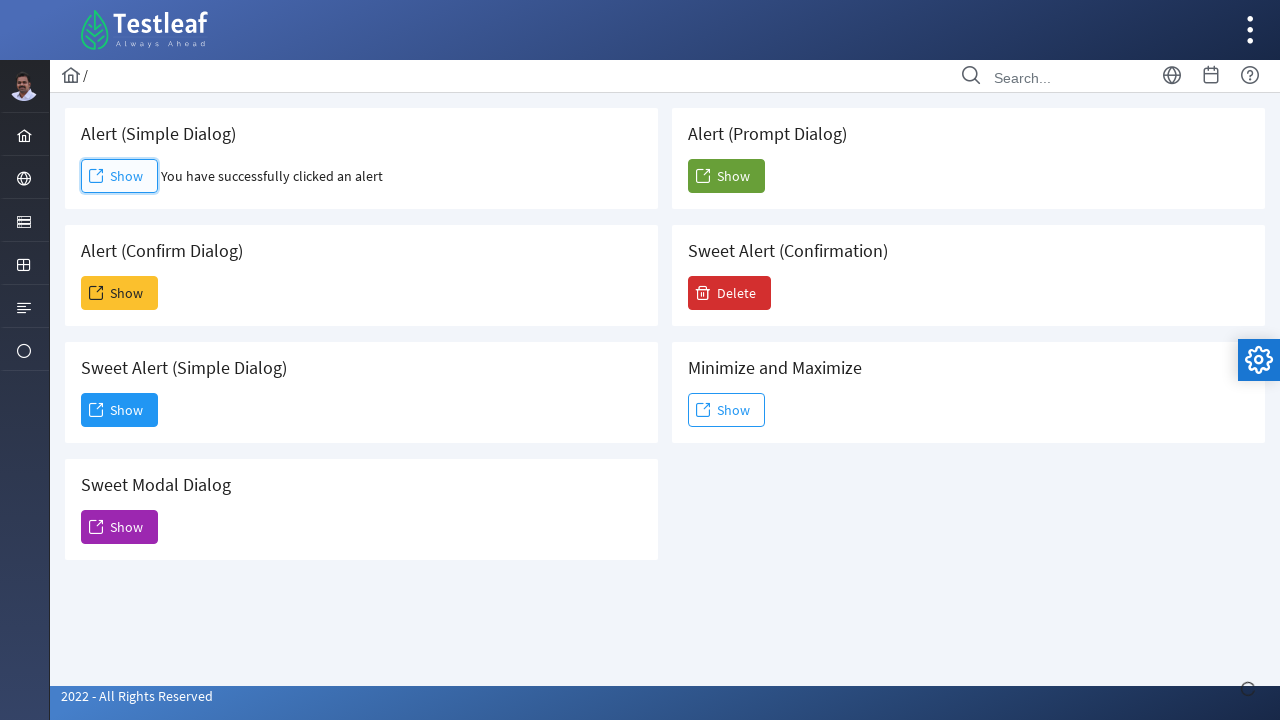

Accepted the alert dialog
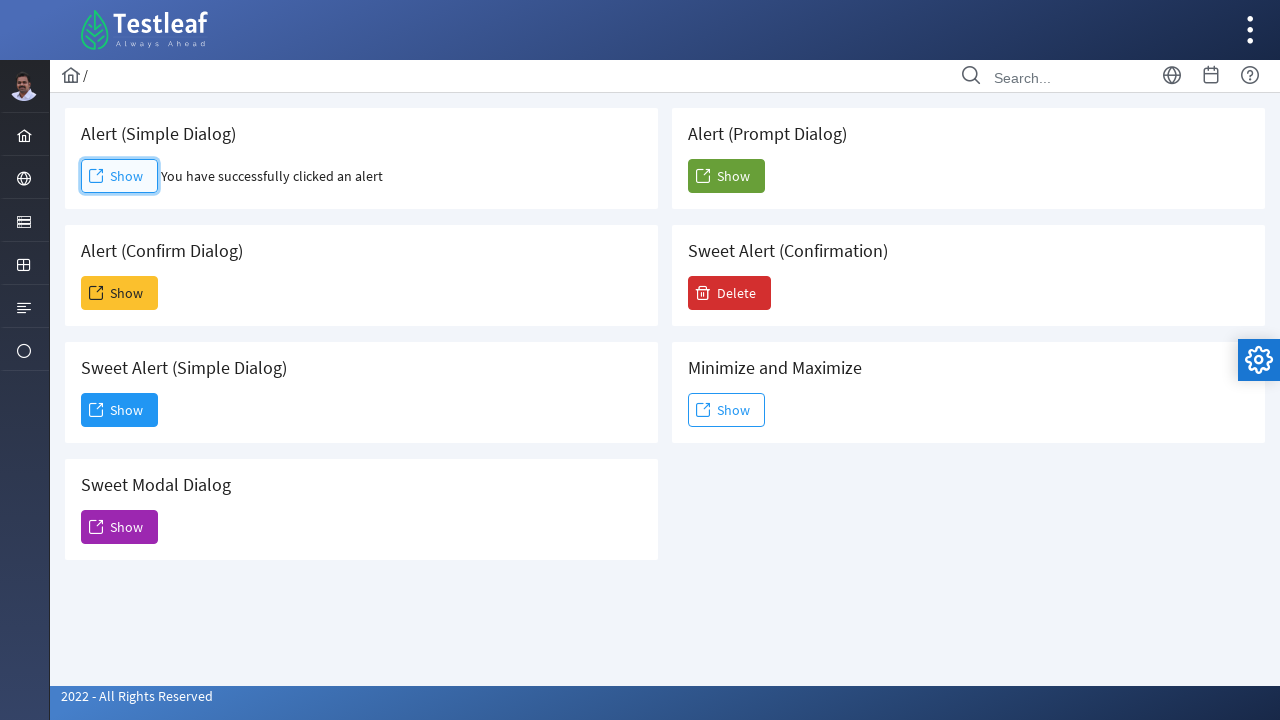

Clicked button to trigger dismissable alert at (120, 293) on #j_idt88\:j_idt93
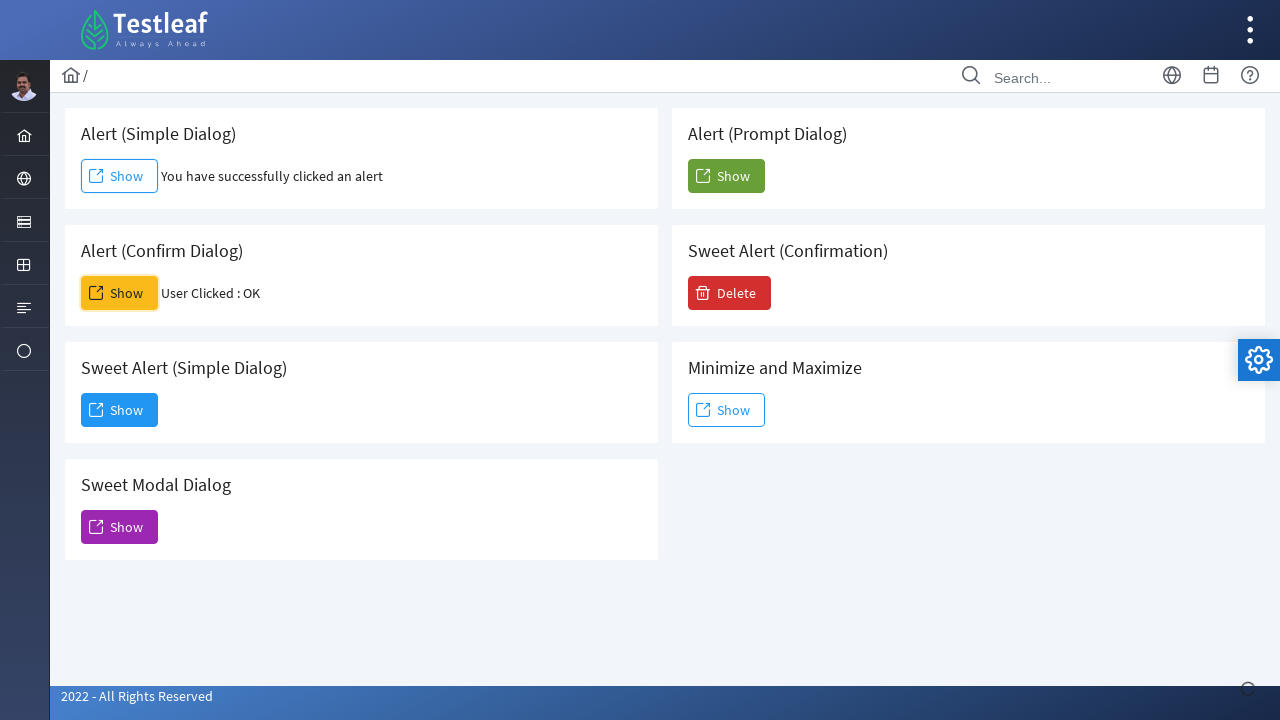

Dismissed the alert dialog
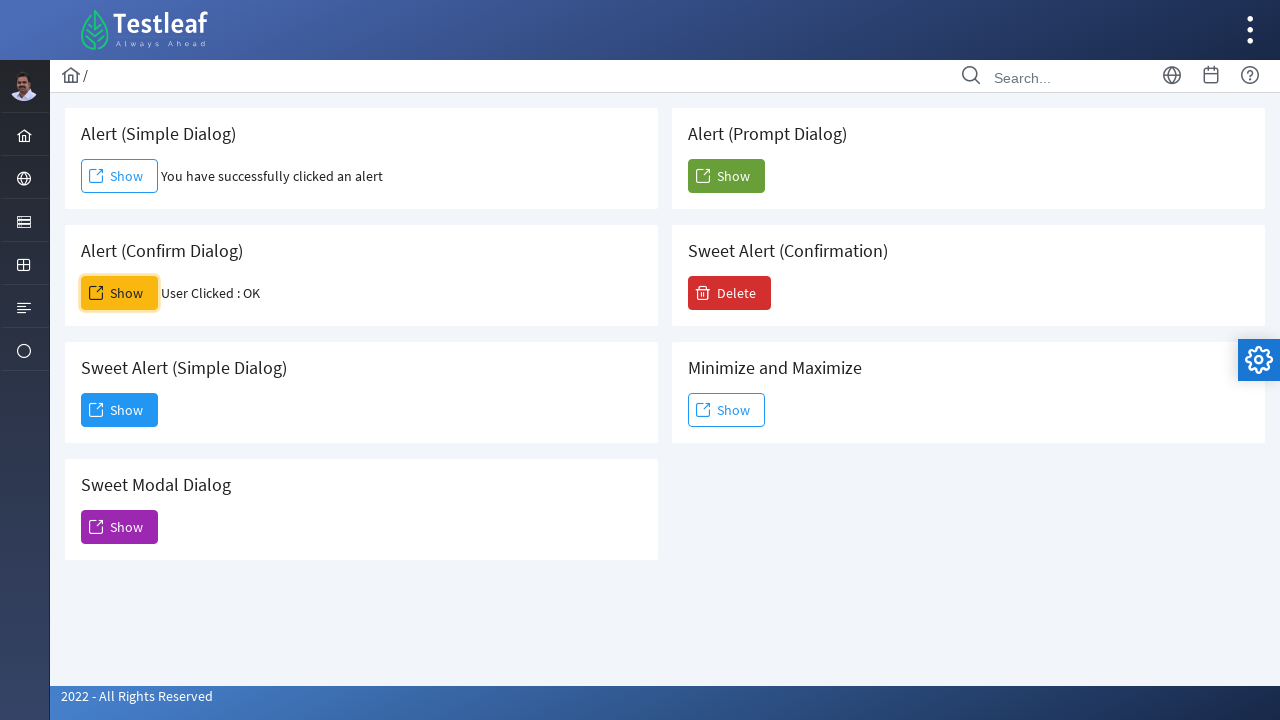

Set up prompt dialog handler to accept with text 'Virat'
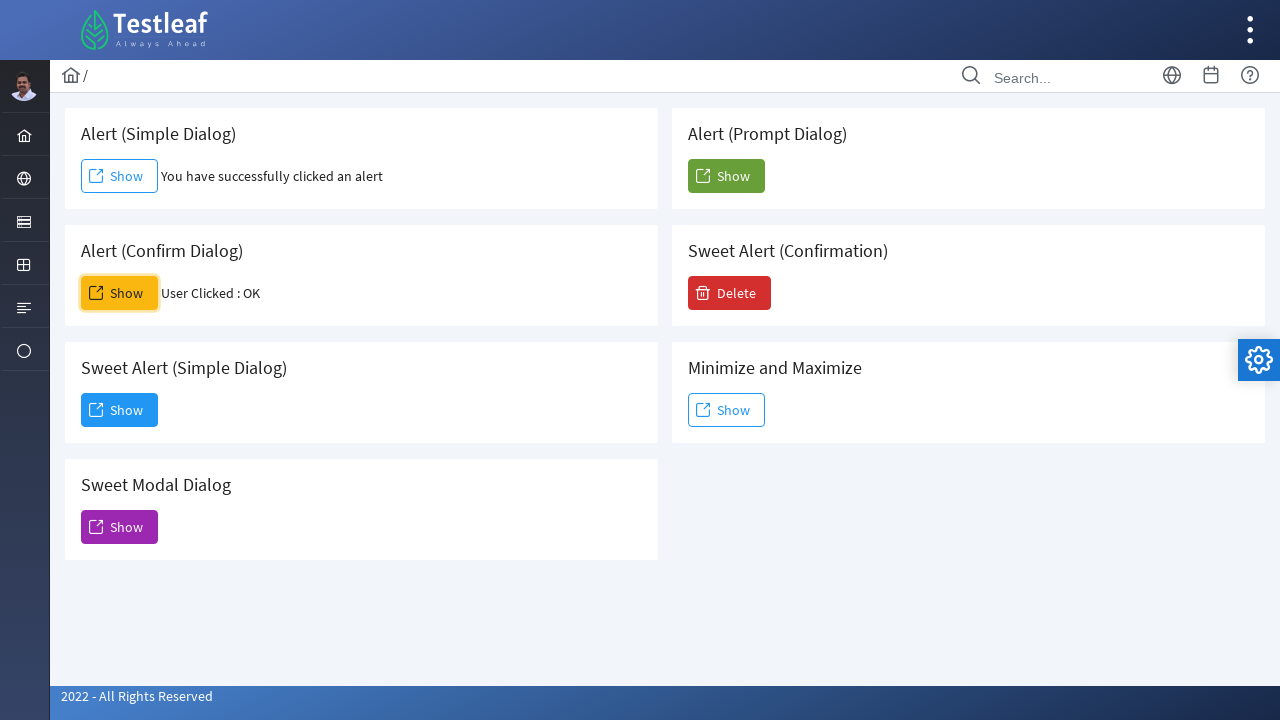

Clicked button to trigger prompt alert and entered 'Virat' at (726, 176) on #j_idt88\:j_idt104
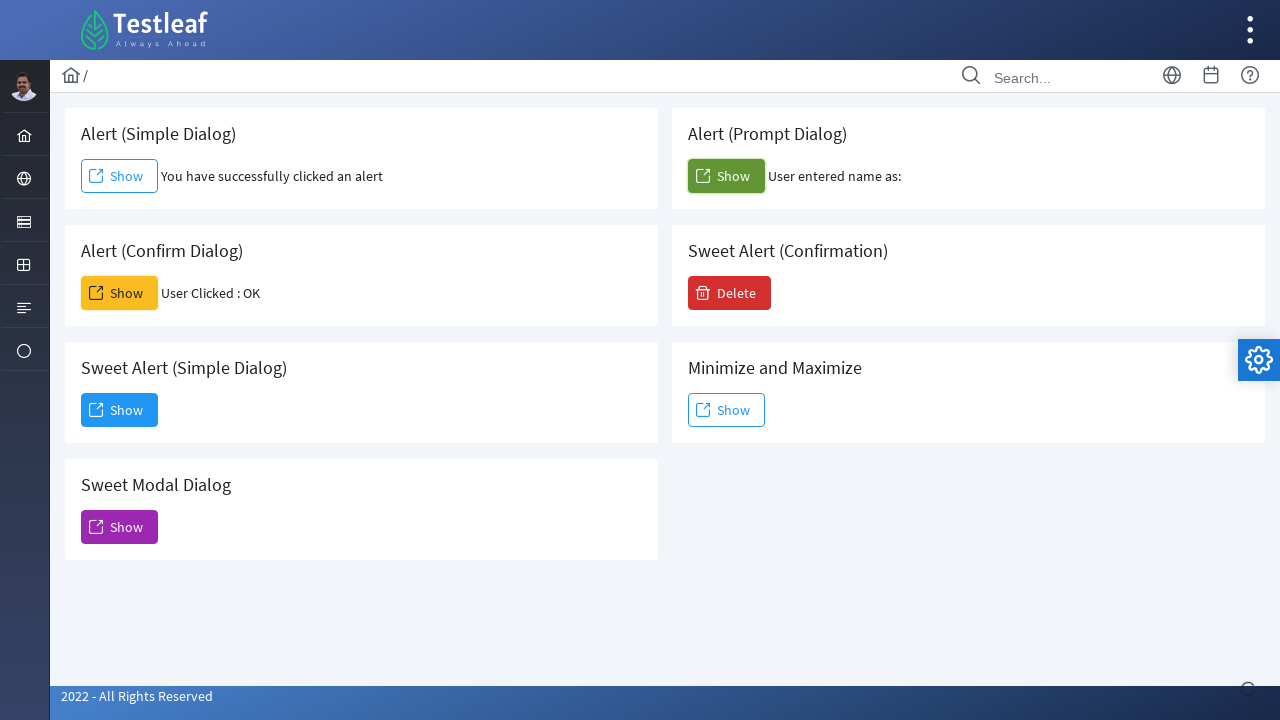

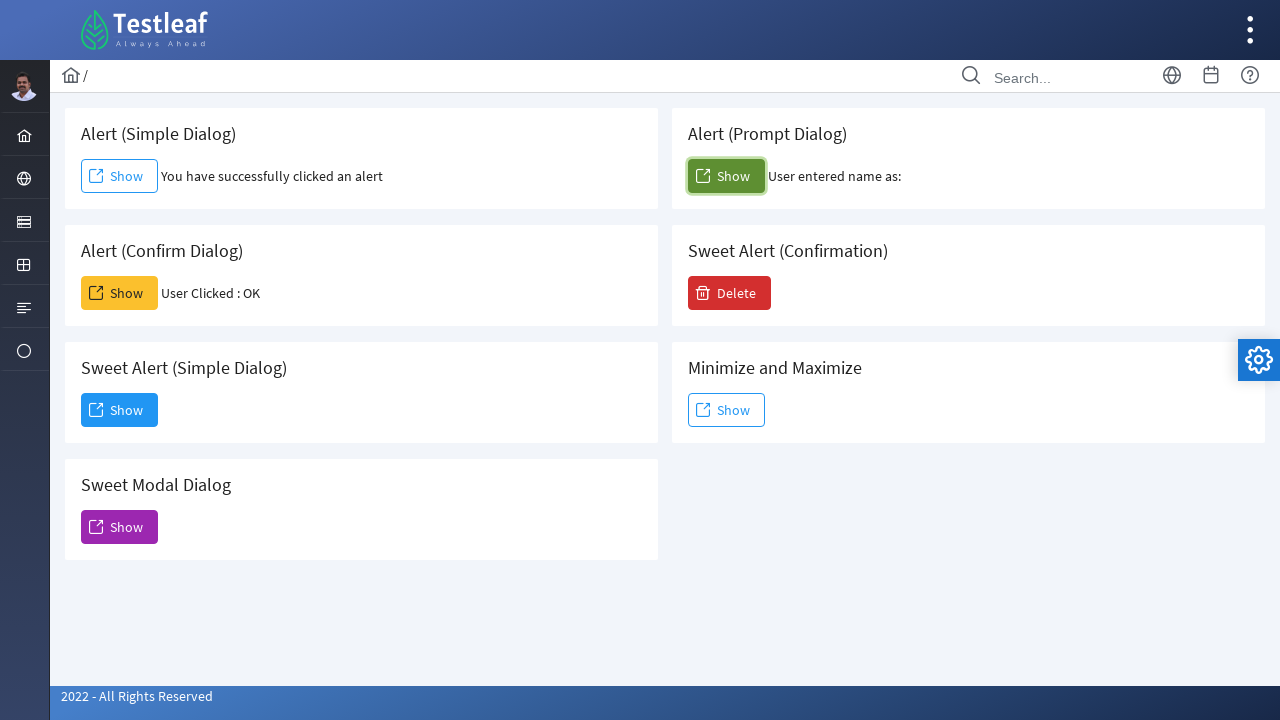